Tests navigation on Training Support website by verifying the homepage title, clicking the About Us link, and verifying the About Us page loads correctly.

Starting URL: https://www.training-support.net/

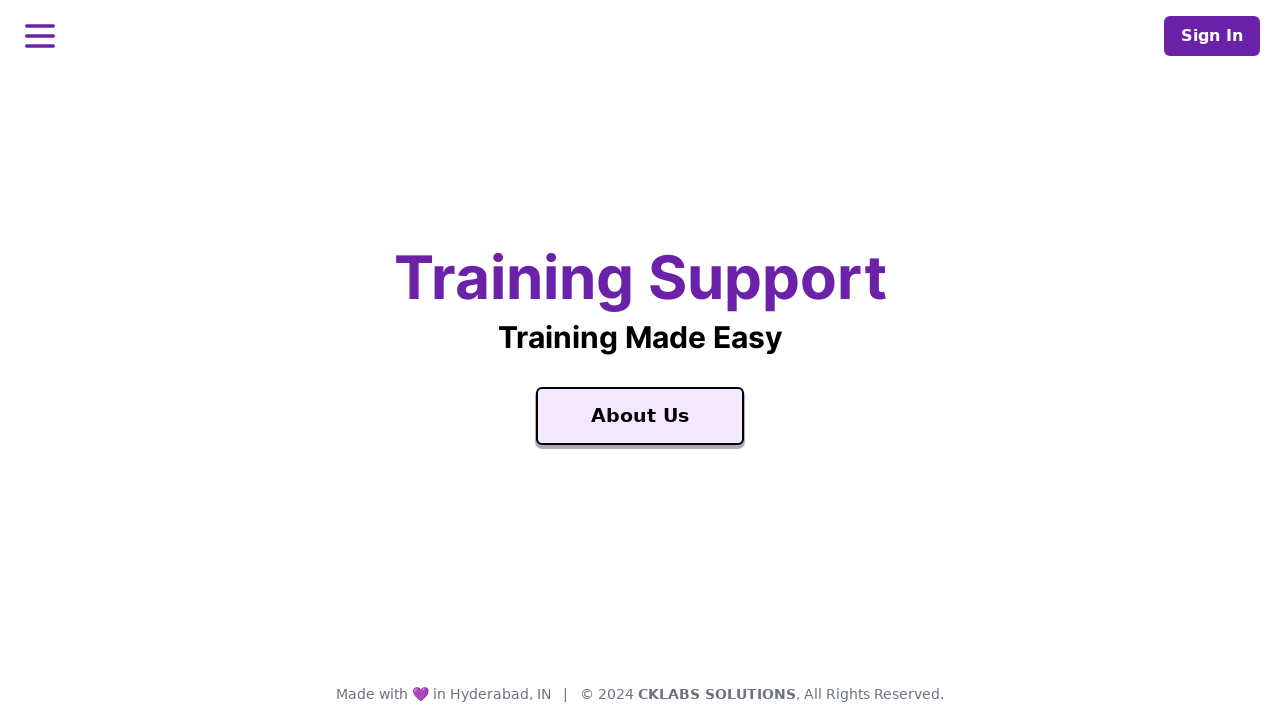

Waited for homepage title element 'Training Support' to be present
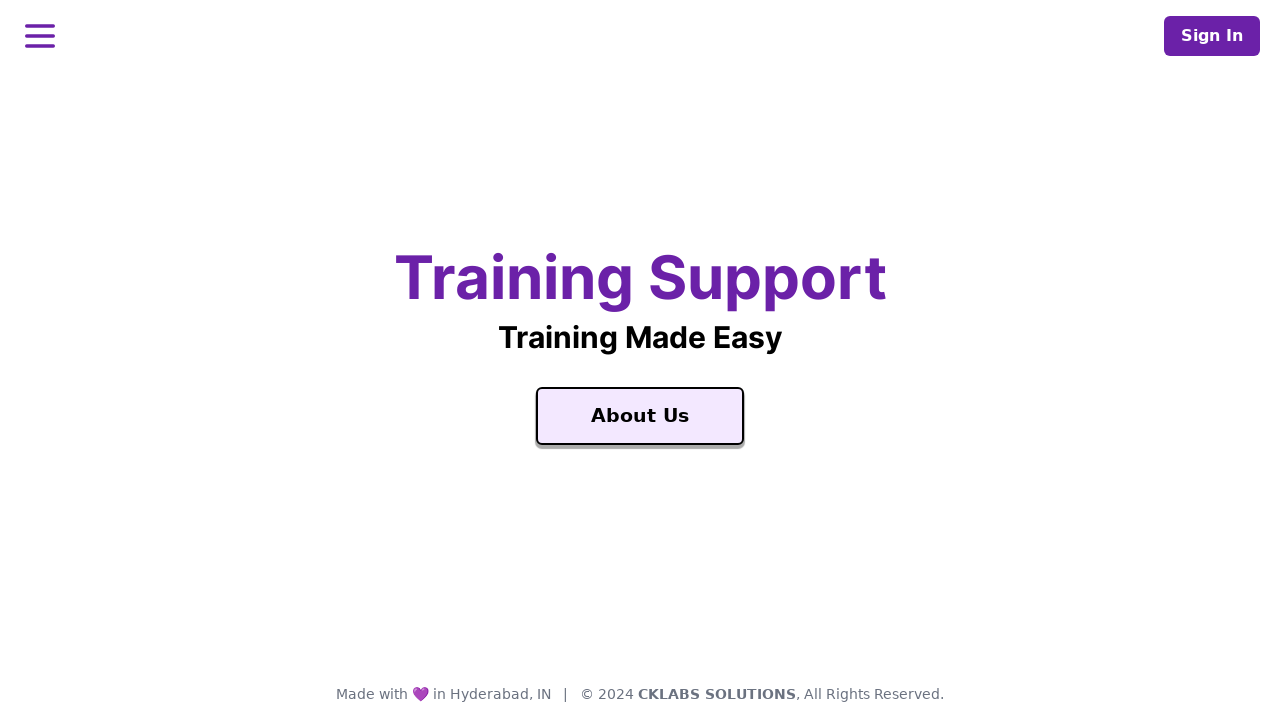

Retrieved homepage title text: 'Training Support'
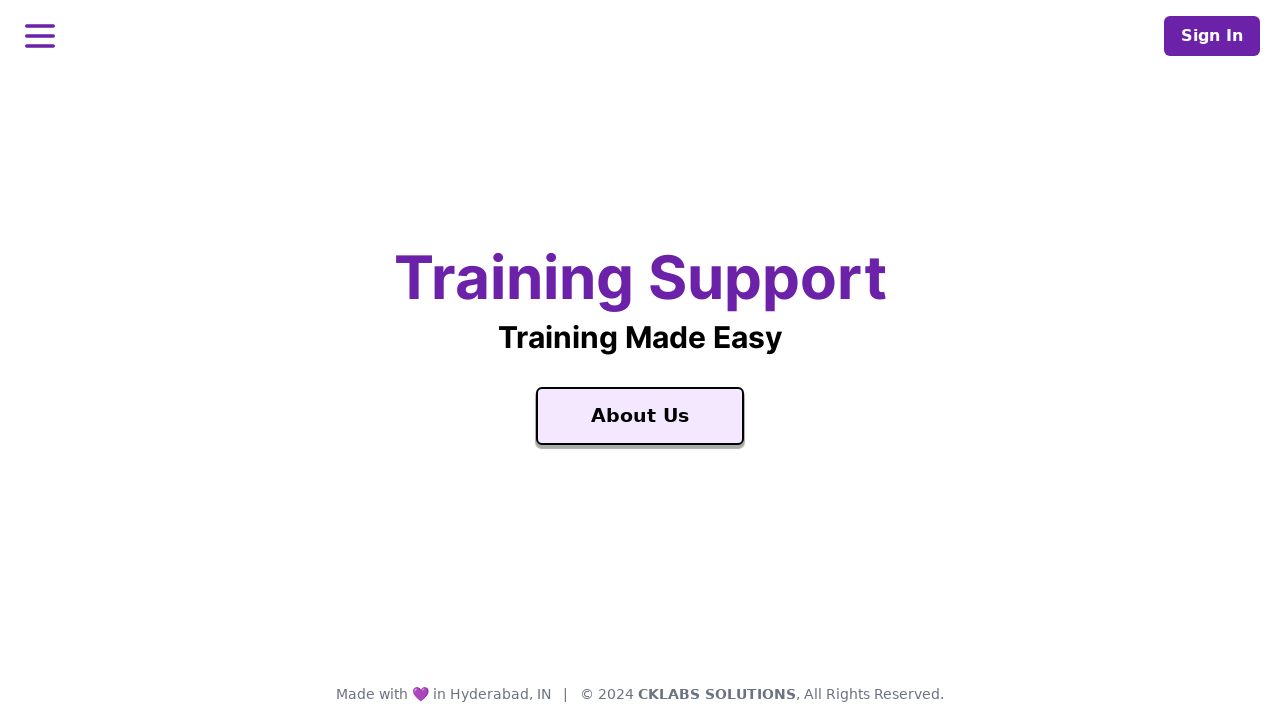

Clicked on 'About Us' link at (640, 416) on a:has-text('About Us'), [aria-label='About Us']
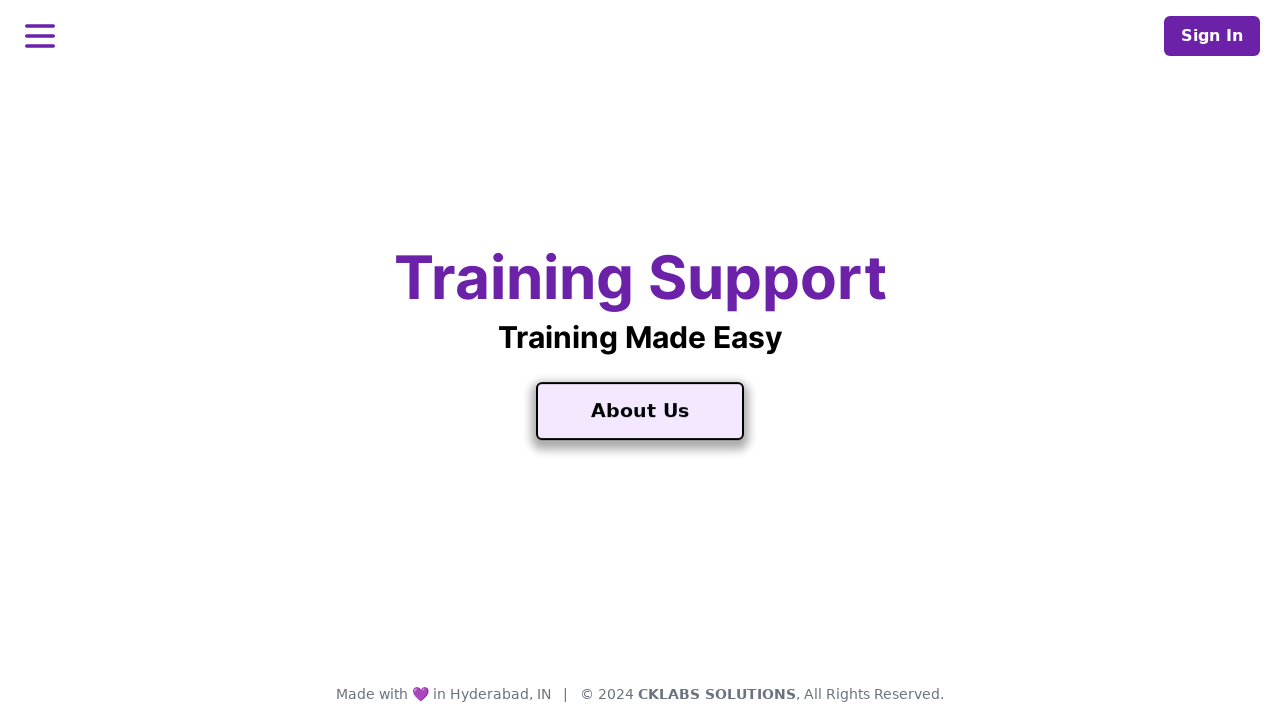

Waited for About Us page to reach networkidle state
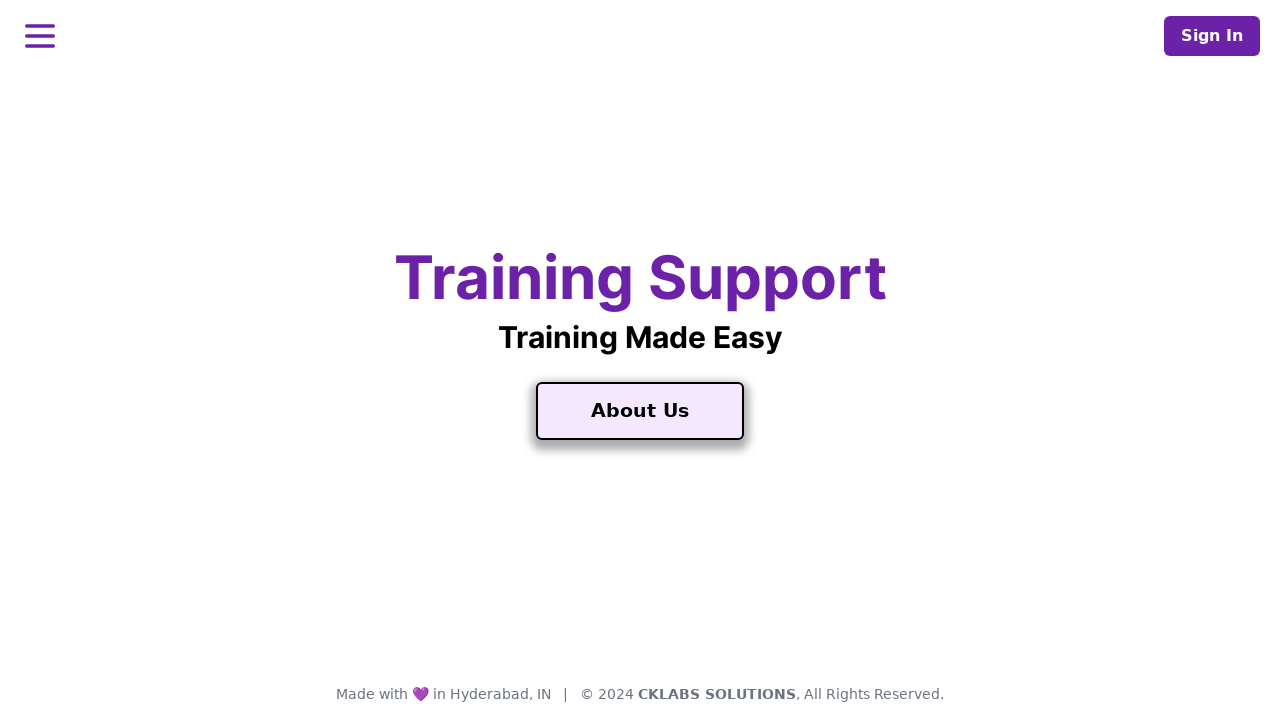

Verified 'About Us' text is present on the page
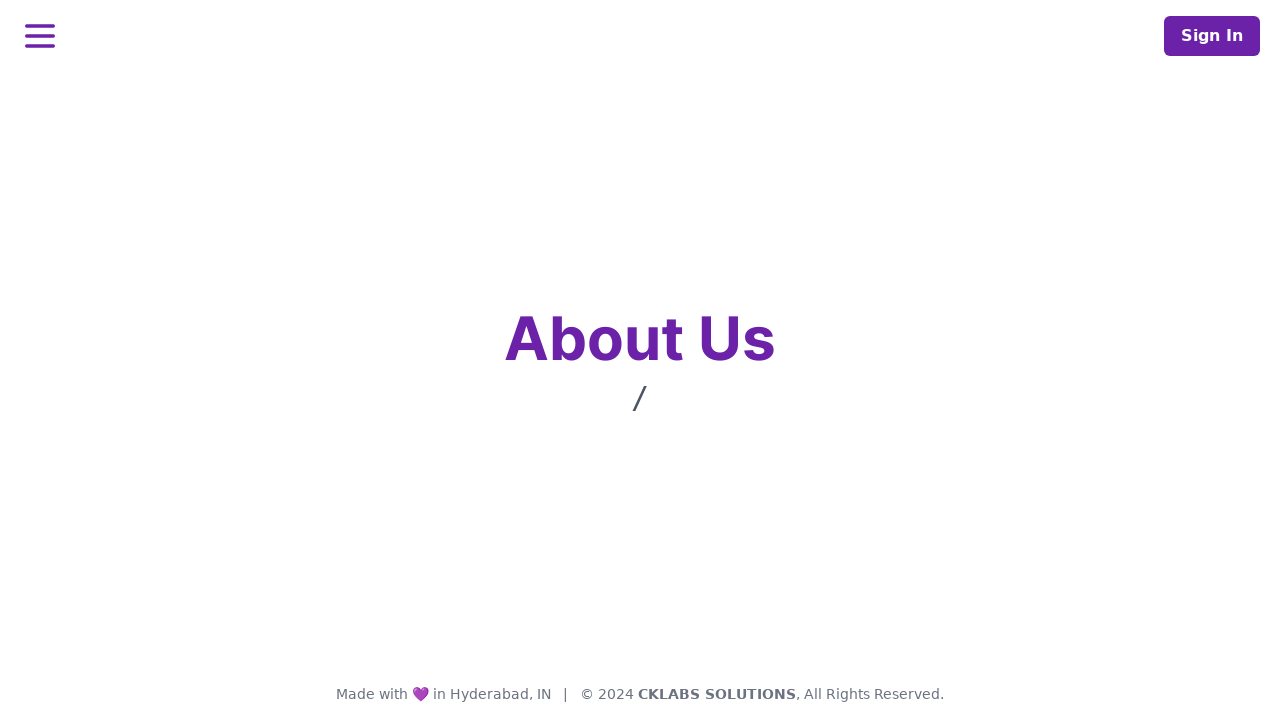

Retrieved About Us page heading text: 'About Us'
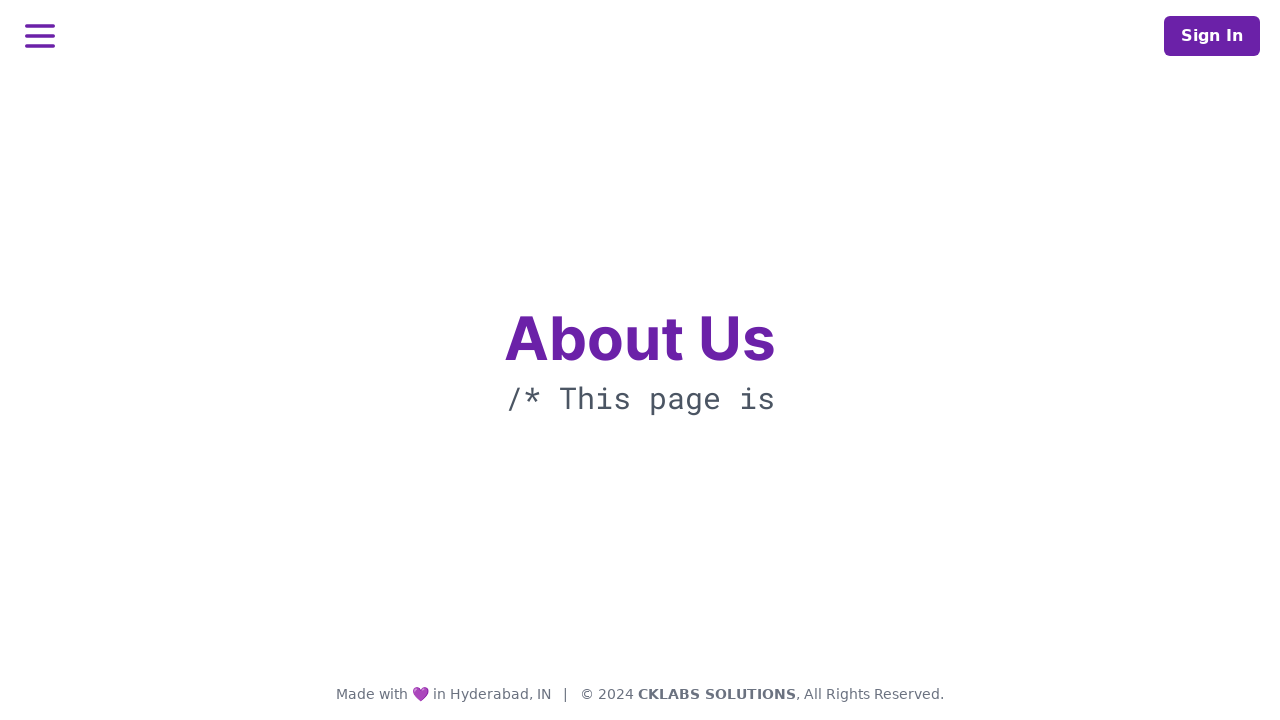

Assertion passed: Homepage title is 'Training Support'
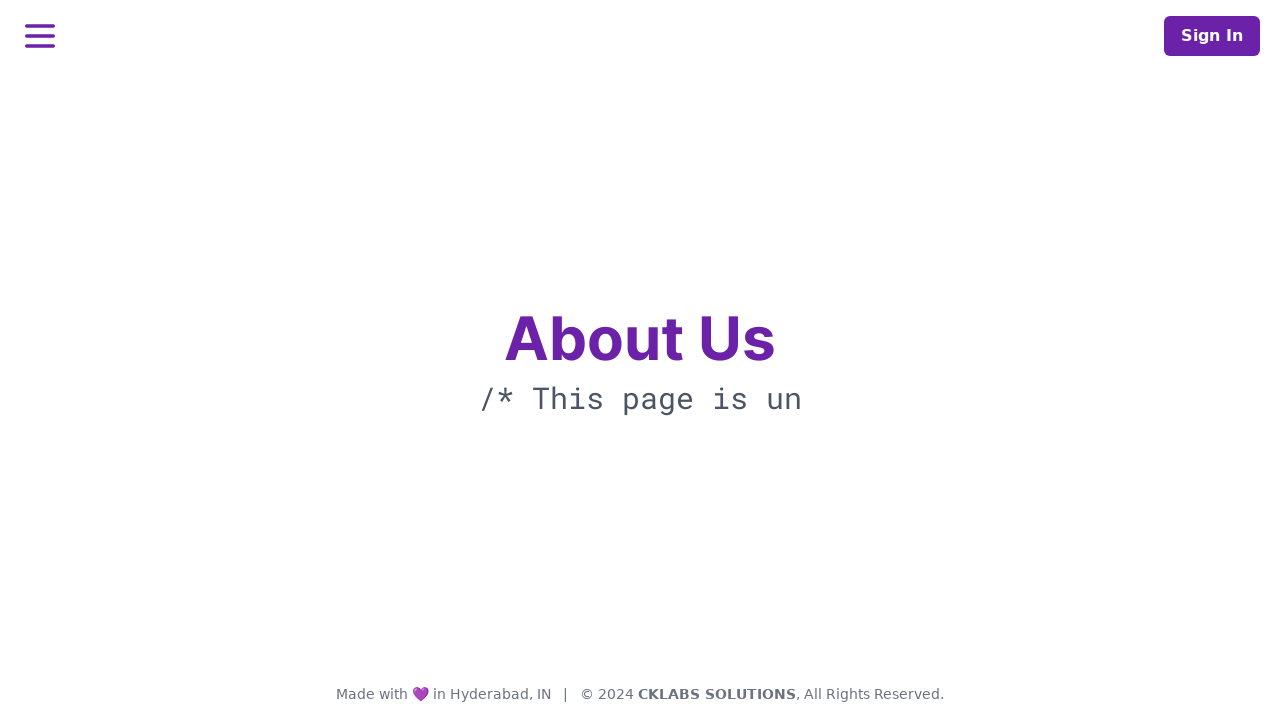

Assertion passed: About Us page heading contains 'About'
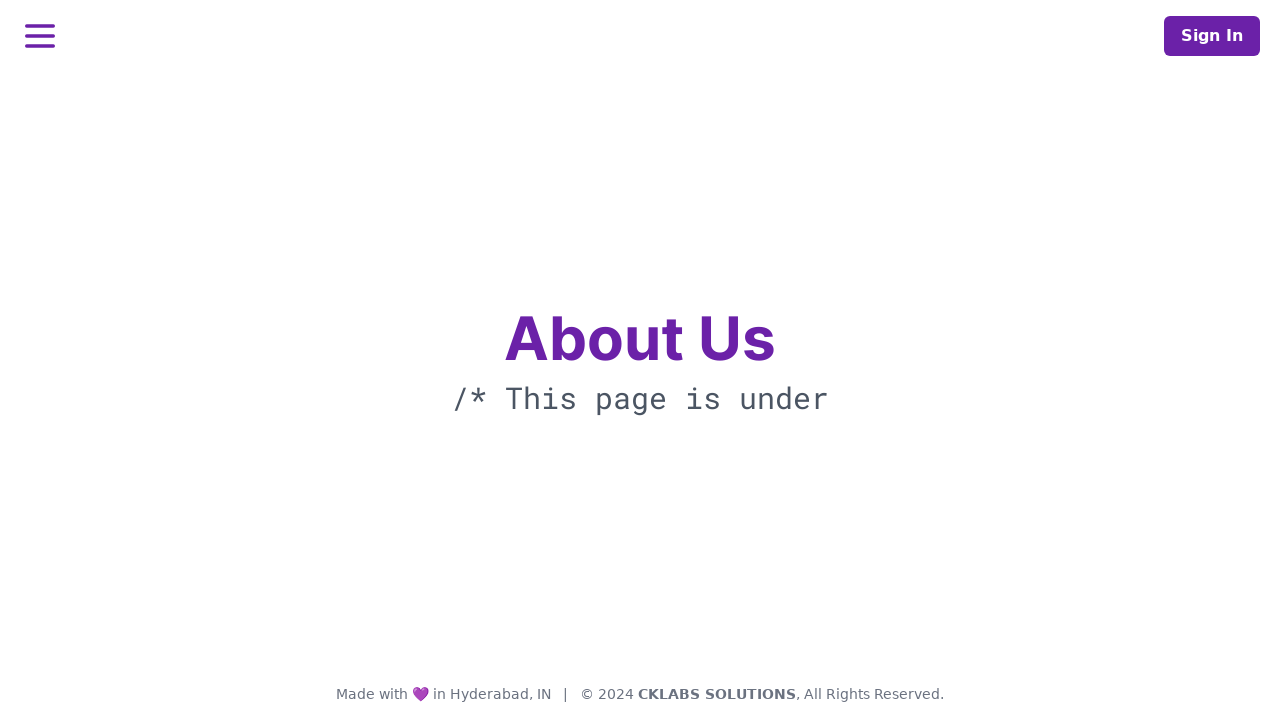

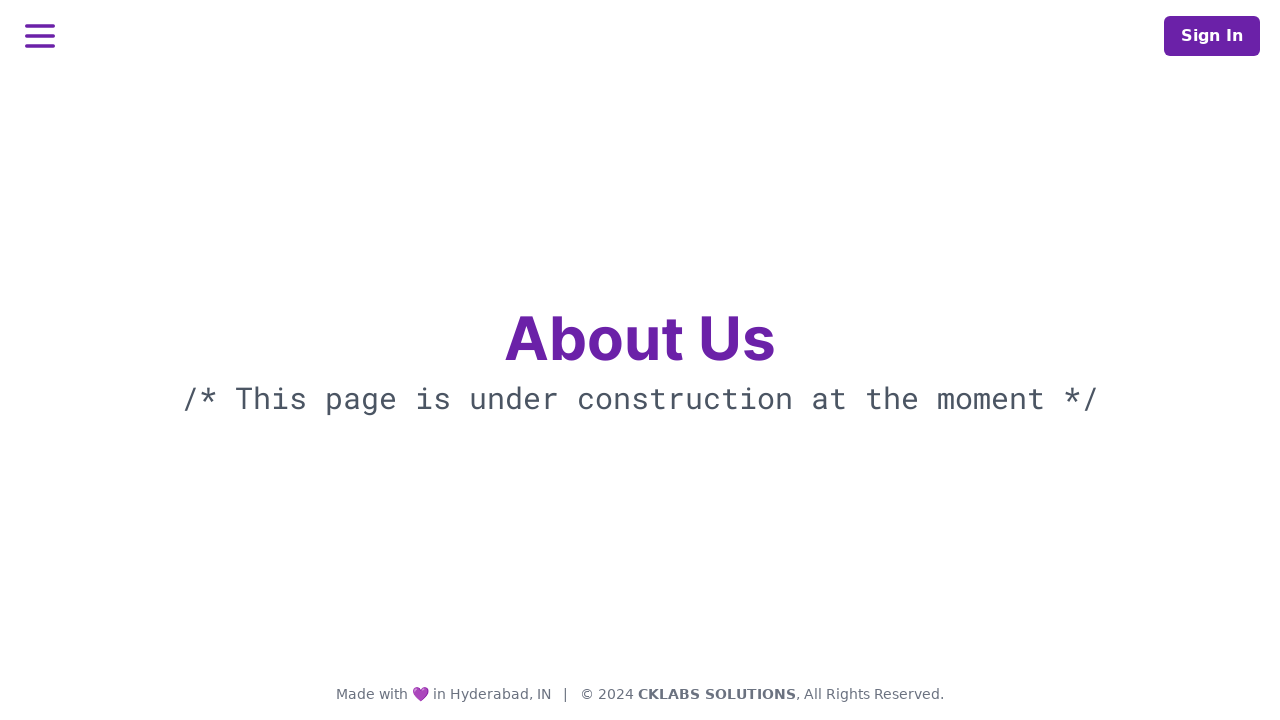